Tests dynamic property changes by waiting for a button's color to change over time

Starting URL: https://demoqa.com/dynamic-properties

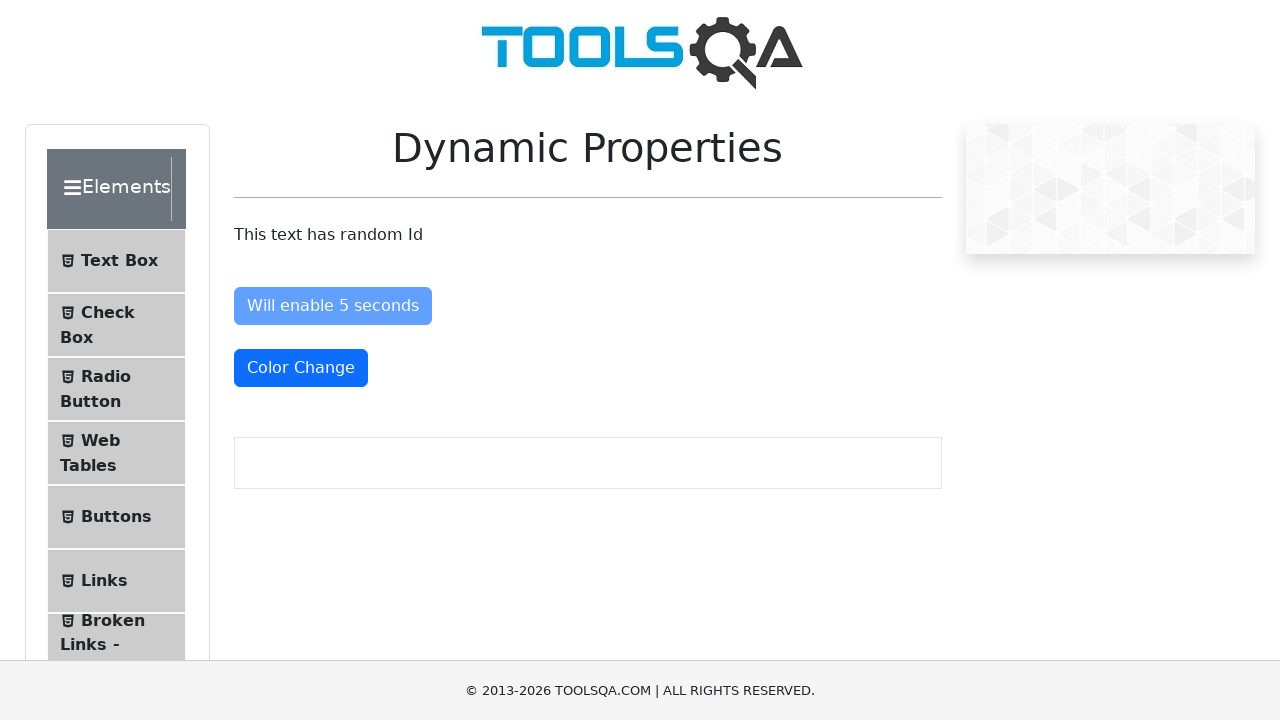

Waited for color change button to be visible
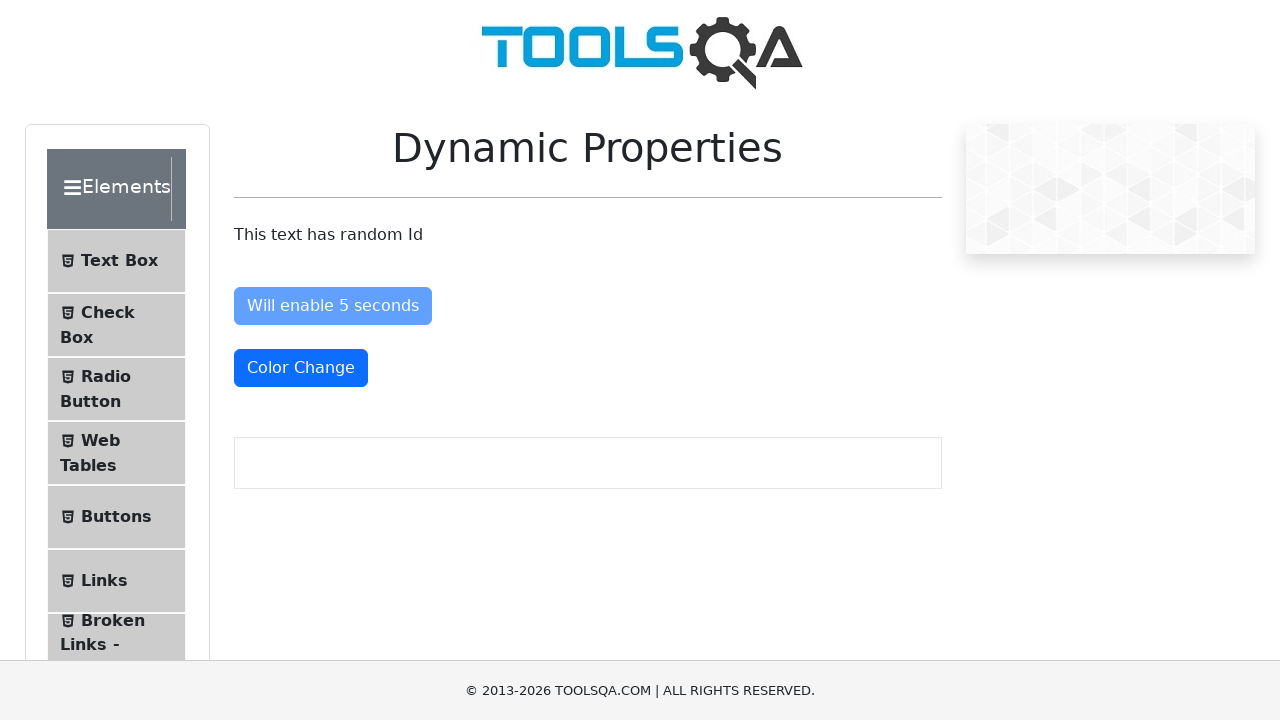

Located the color change button element
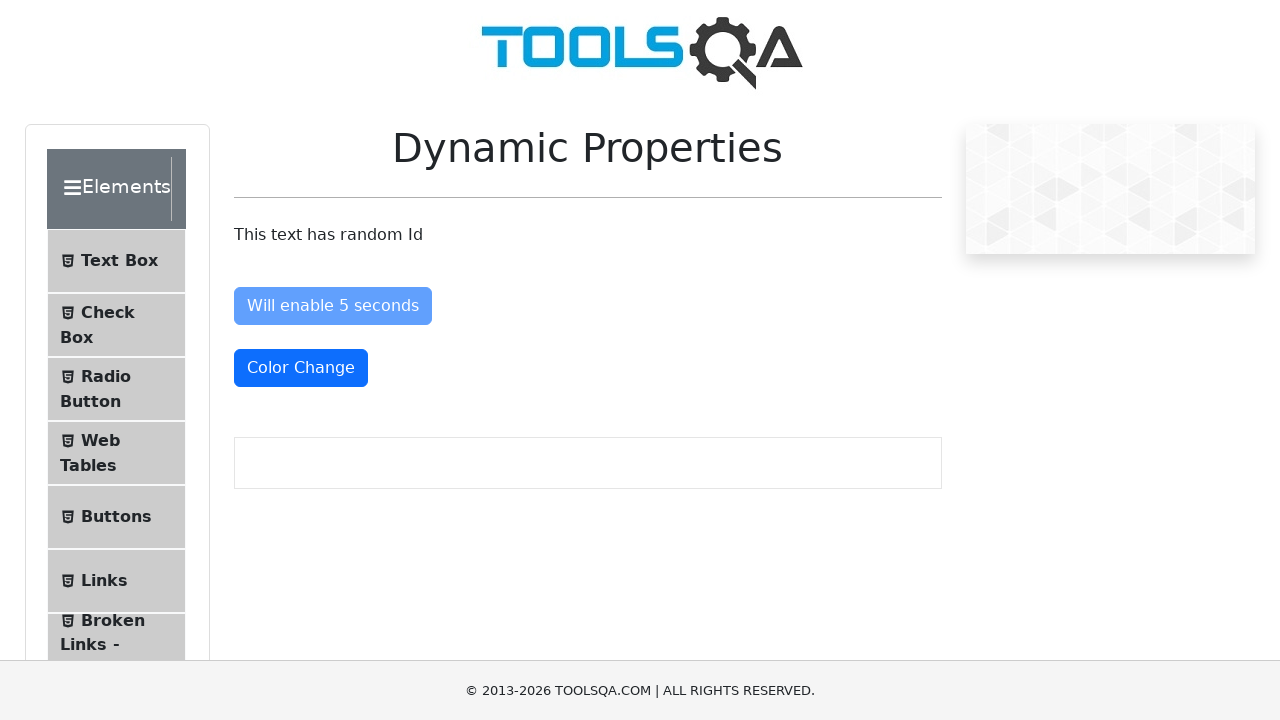

Captured initial button color: rgb(255, 255, 255)
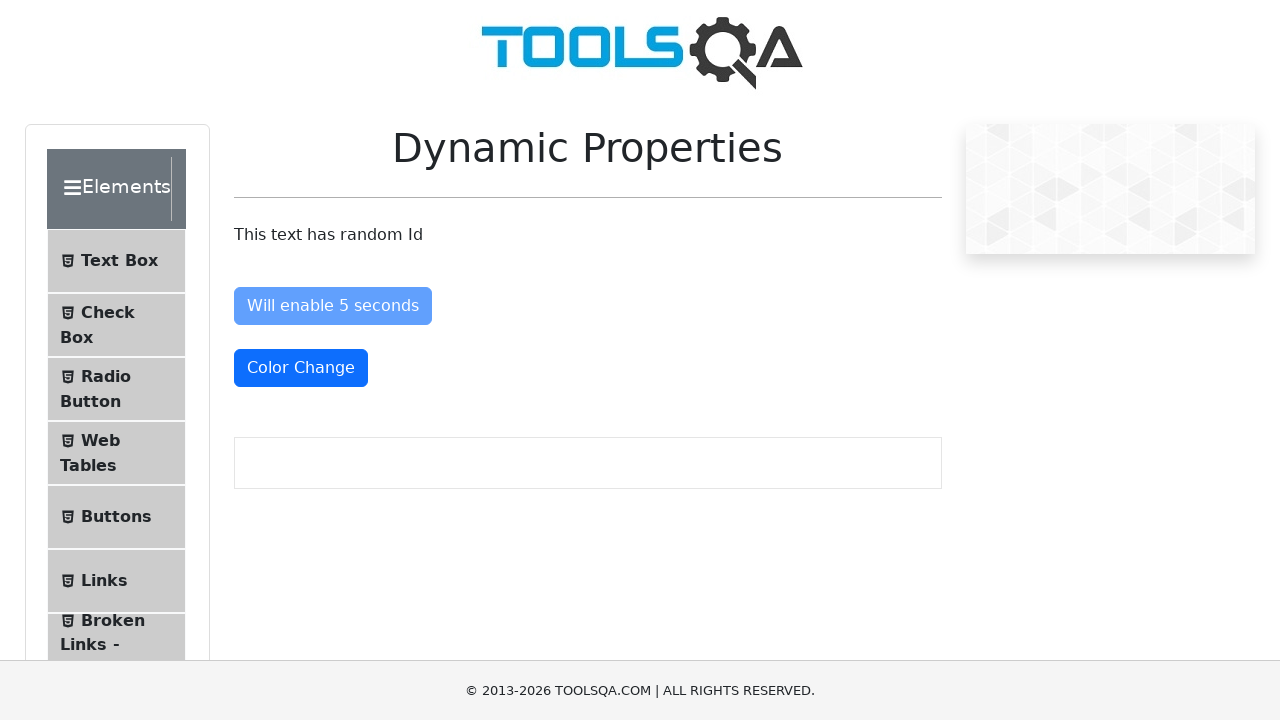

Waited 6 seconds for button color to change dynamically
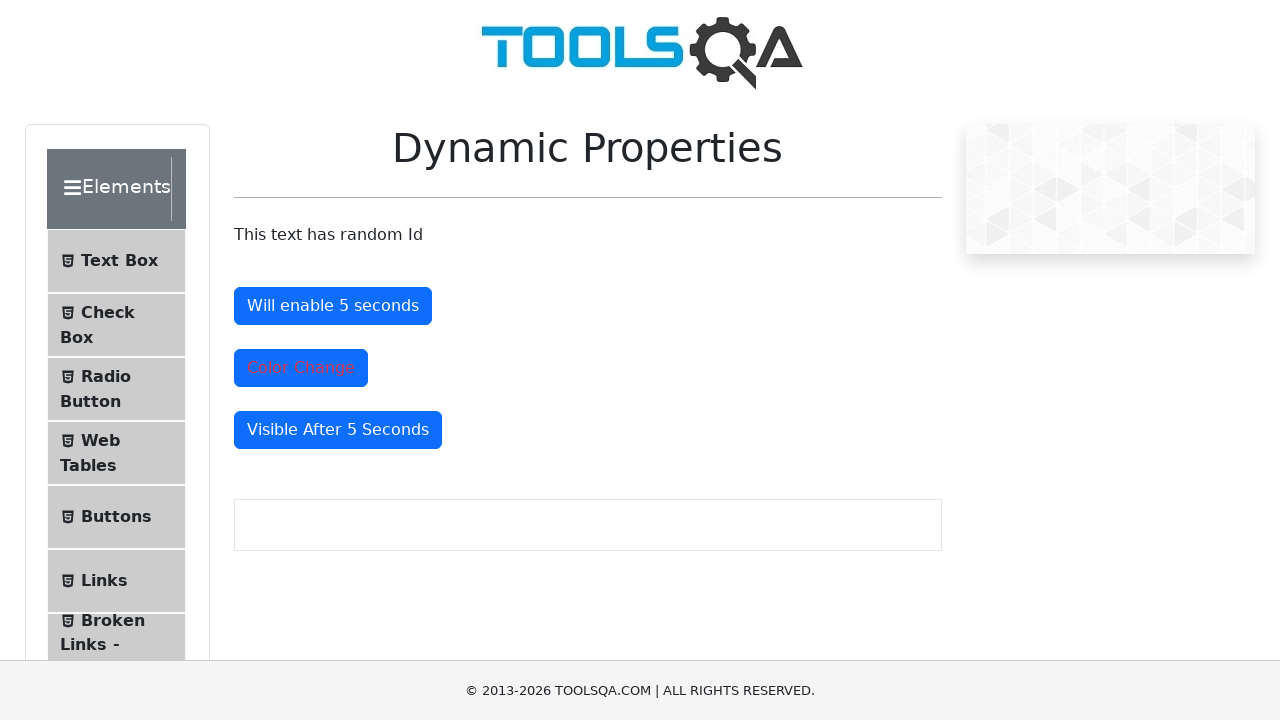

Captured final button color after waiting: rgb(220, 53, 69)
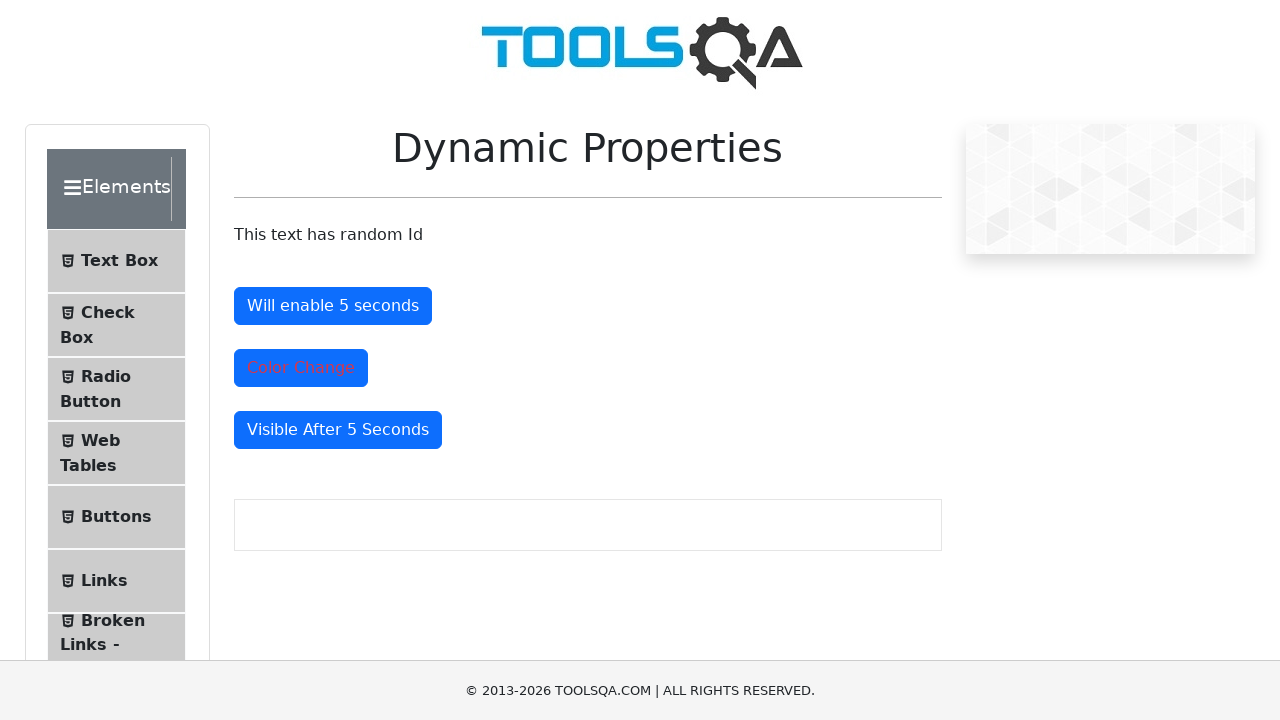

Verified button color changed from rgb(255, 255, 255) to rgb(220, 53, 69)
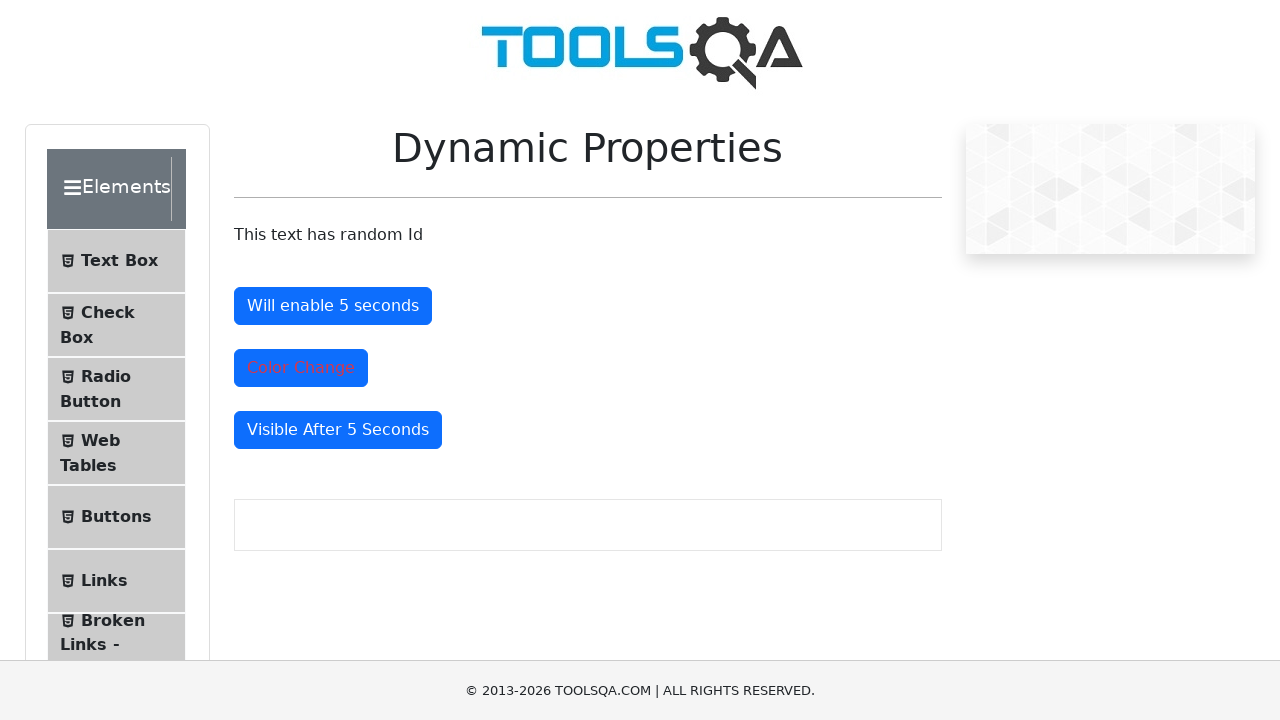

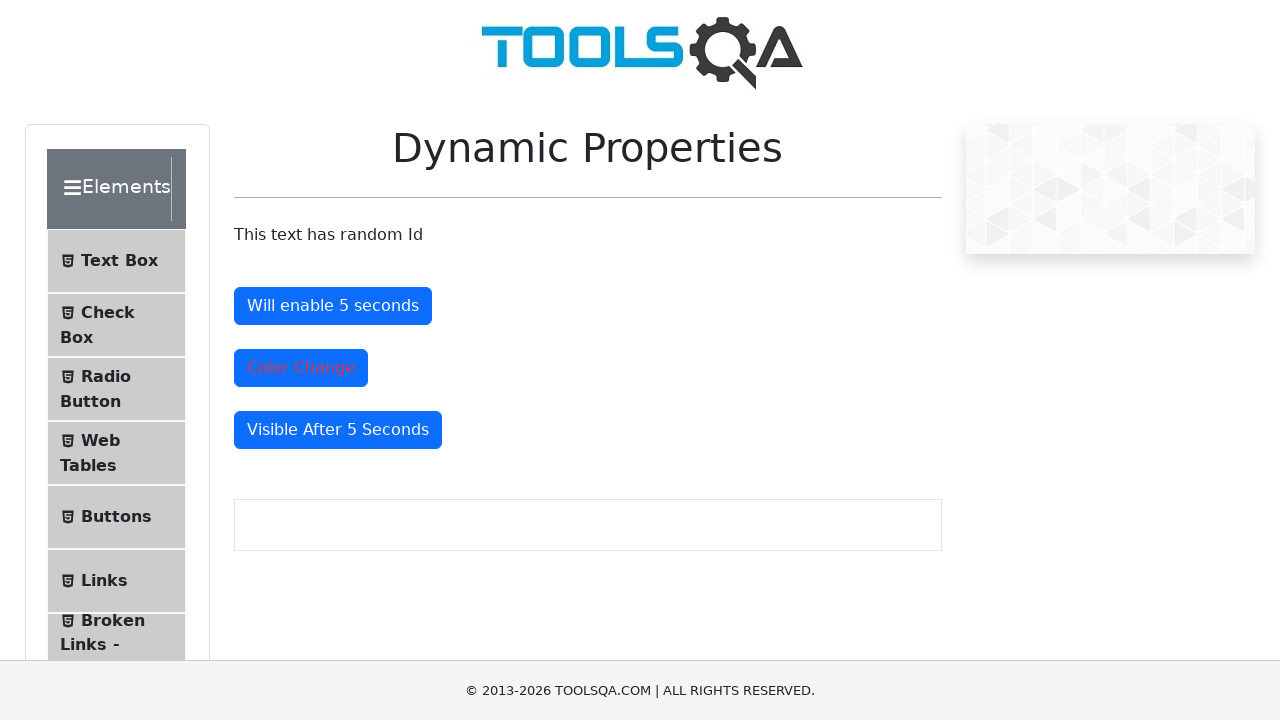